Tests various UI interactions on a test automation practice page including clicking buttons, filling text fields, reading text content, checking element states (displayed, enabled, selected), and scrolling the page.

Starting URL: https://omayo.blogspot.com/

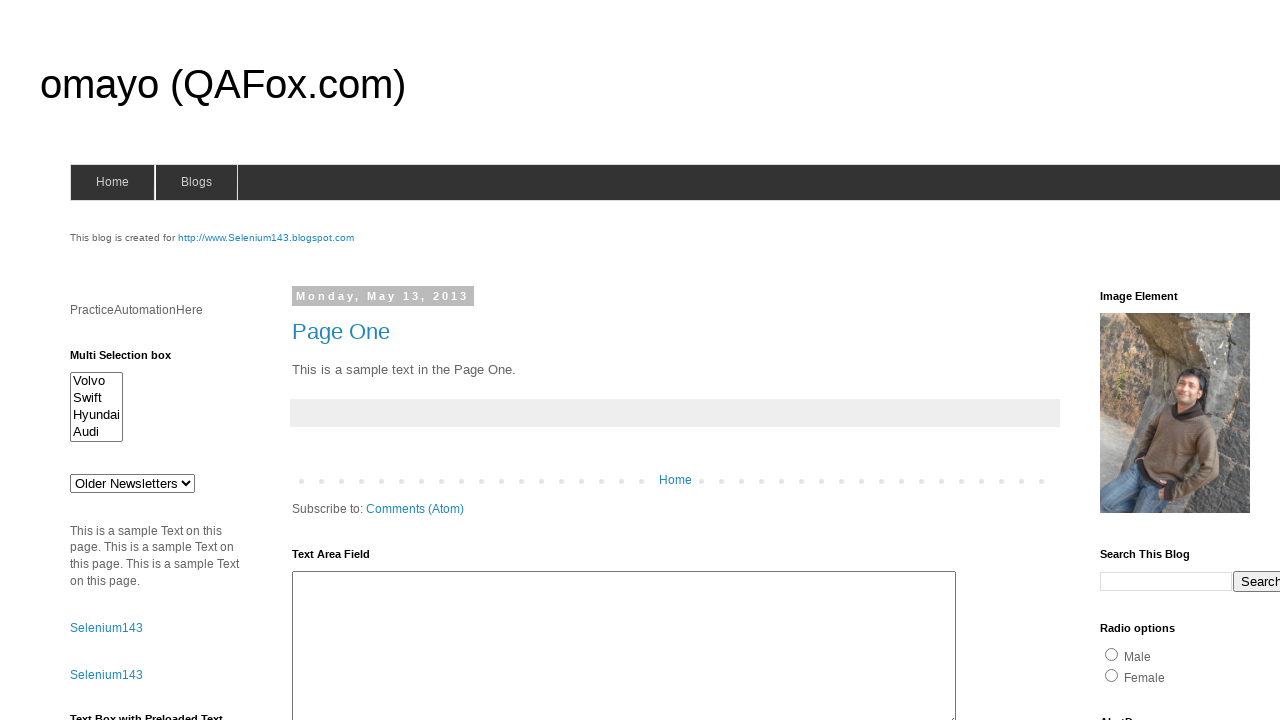

Clicked button with id 'but2' at (100, 361) on #but2
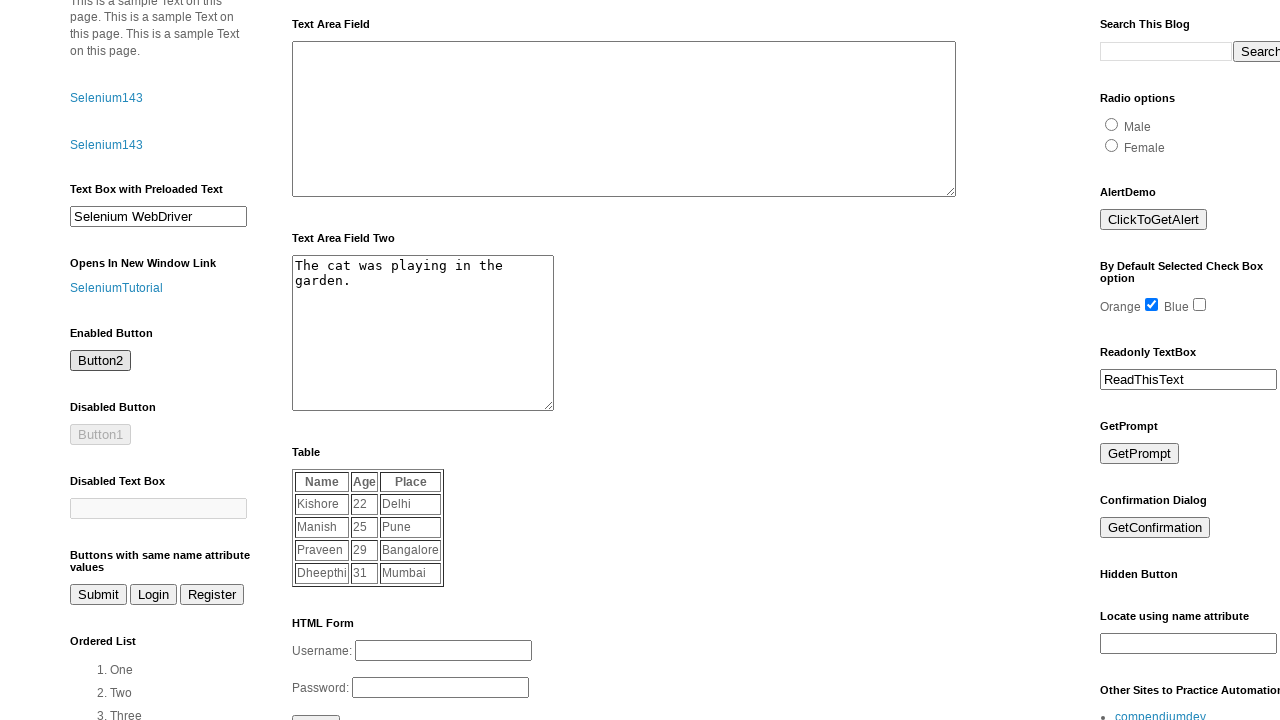

Filled search field with 'Riya Pawar' on input[name='q']
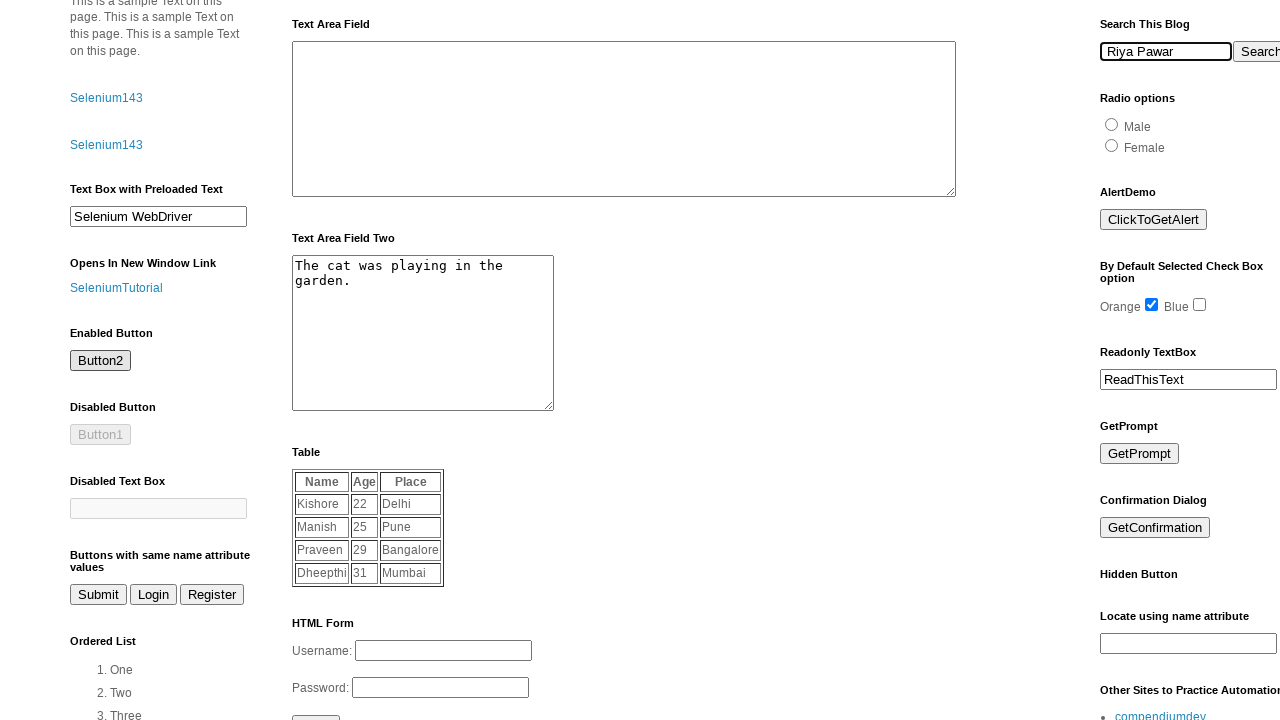

Filled field with class 'classone' with 'Class' on .classone
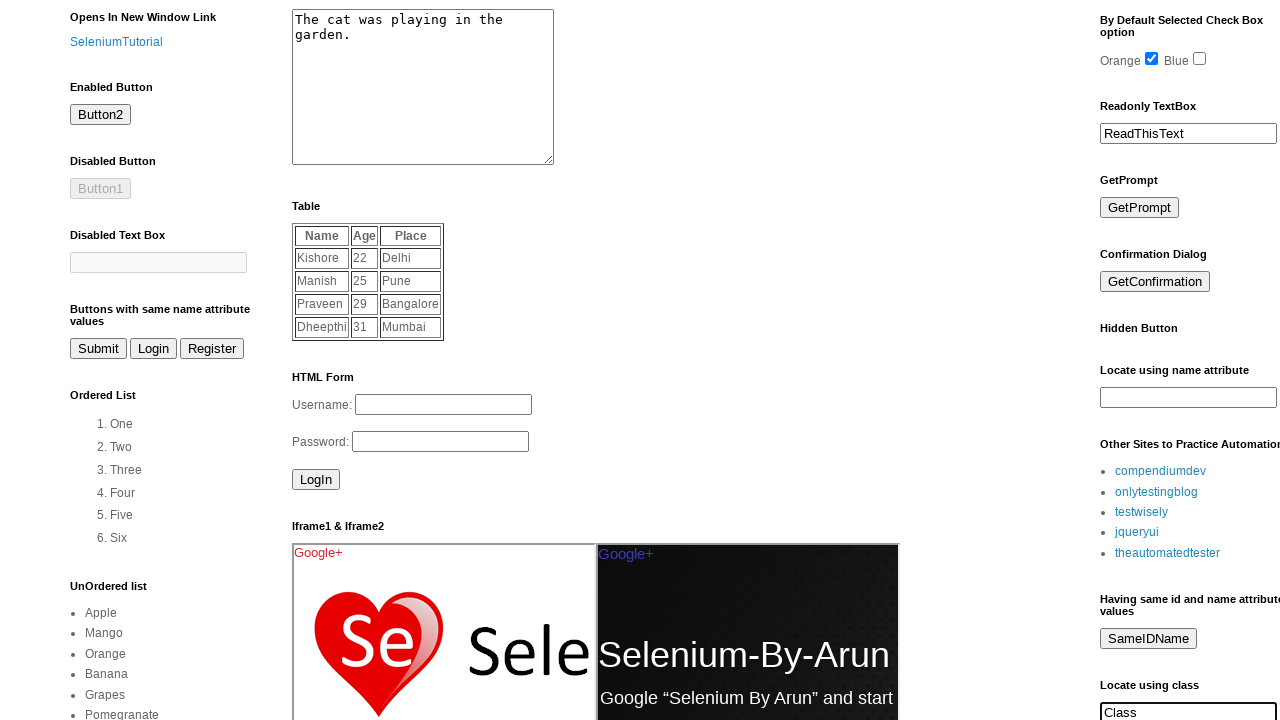

Retrieved text content from element '#pah': 'PracticeAutomationHere'
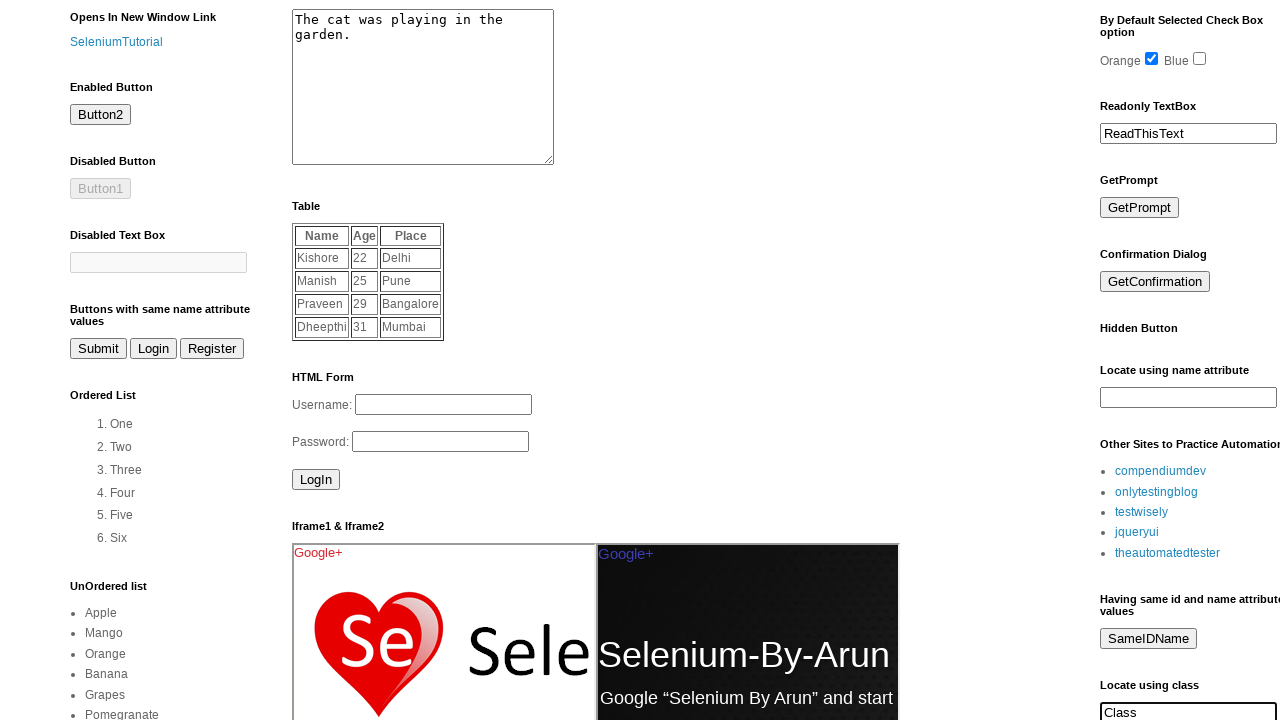

Retrieved page title: 'omayo (QAFox.com)'
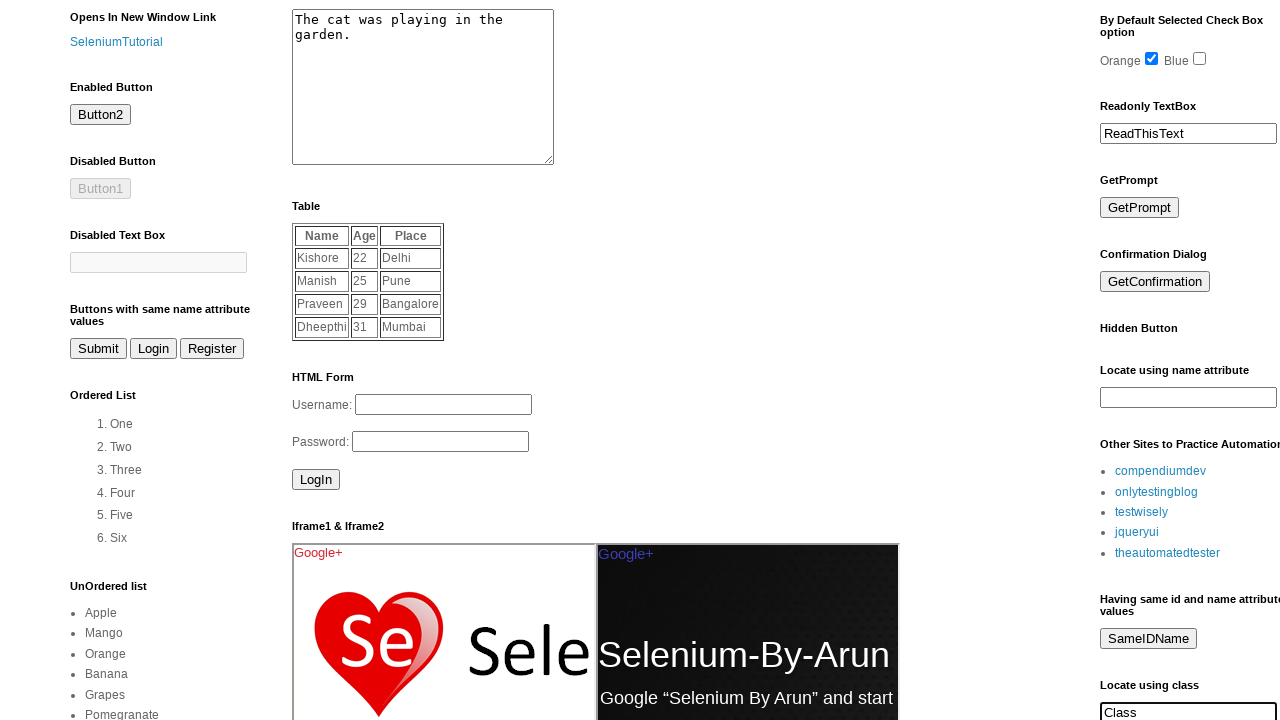

Scrolled page to position (0, 40)
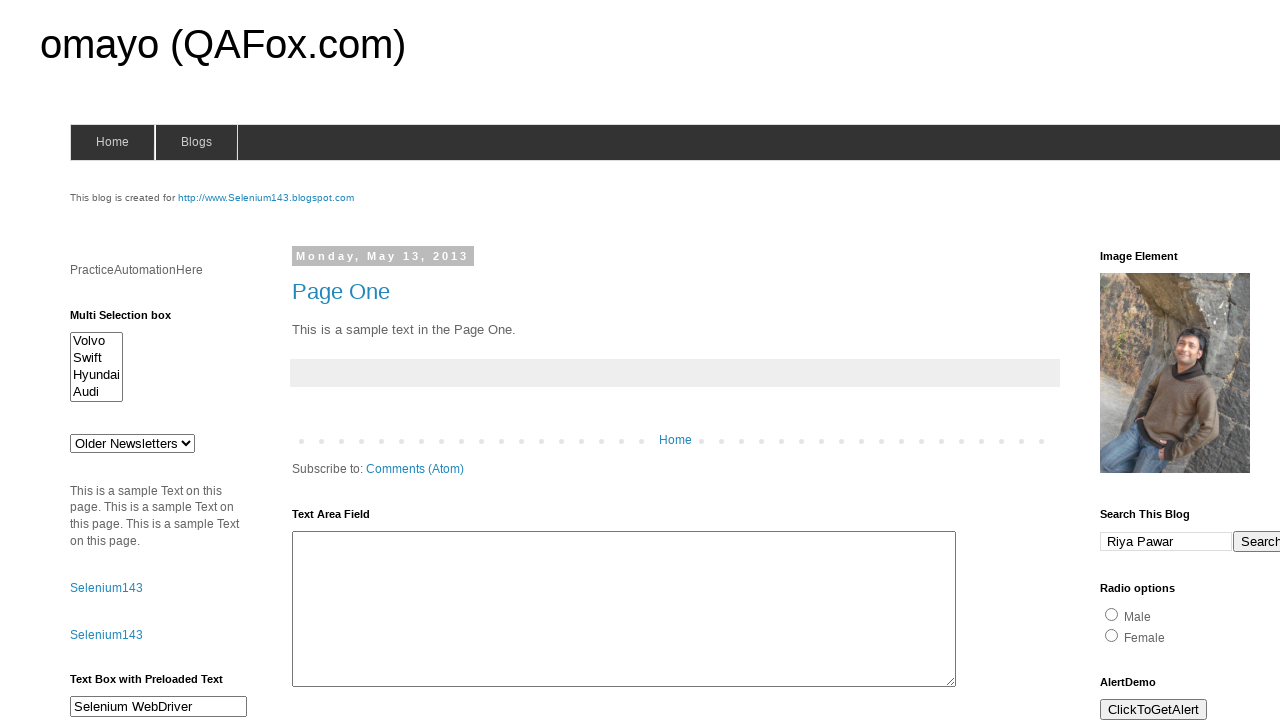

Retrieved 'value' attribute from '#textbox1': 'Selenium WebDriver'
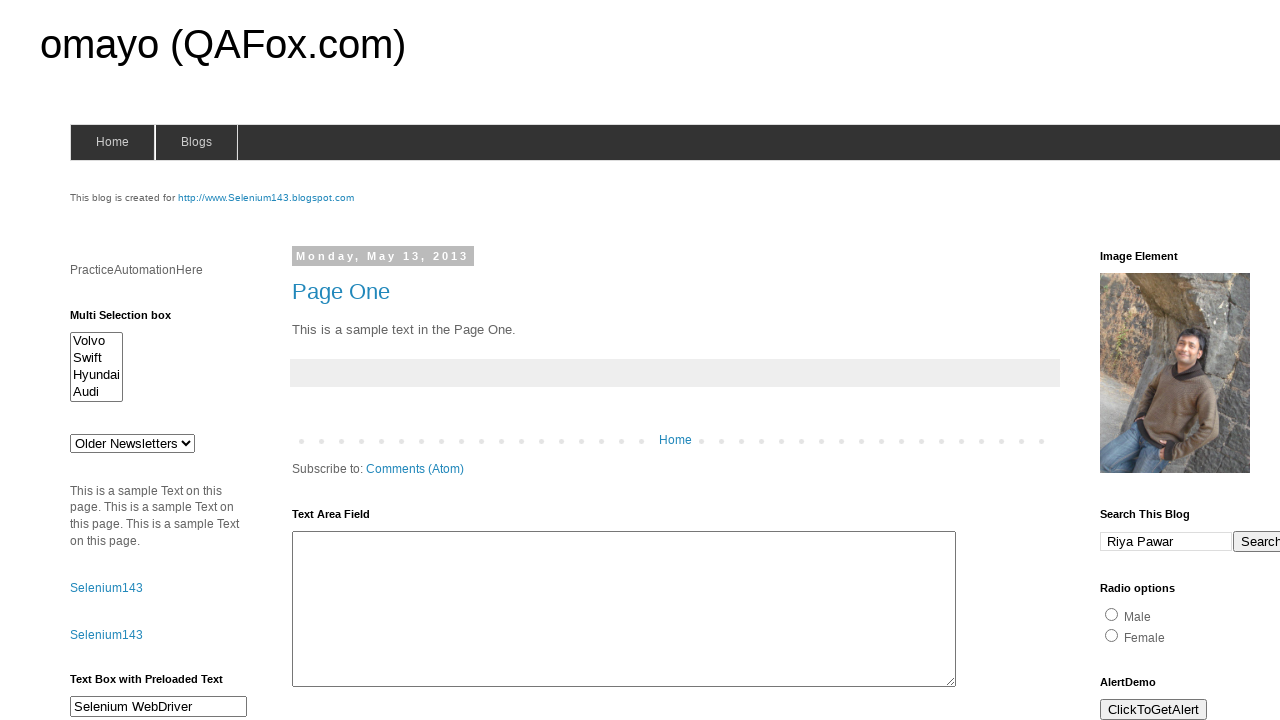

Checked if button '#but2' is visible: True
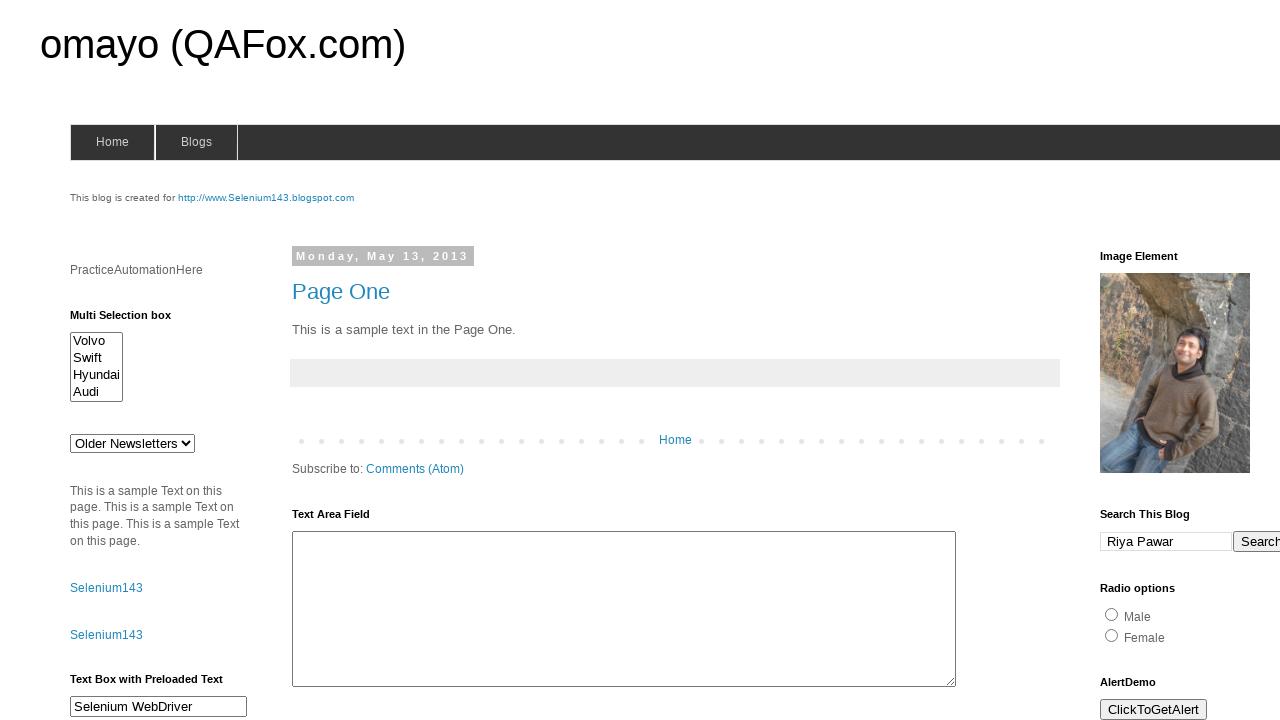

Checked if button '#but1' is enabled: False
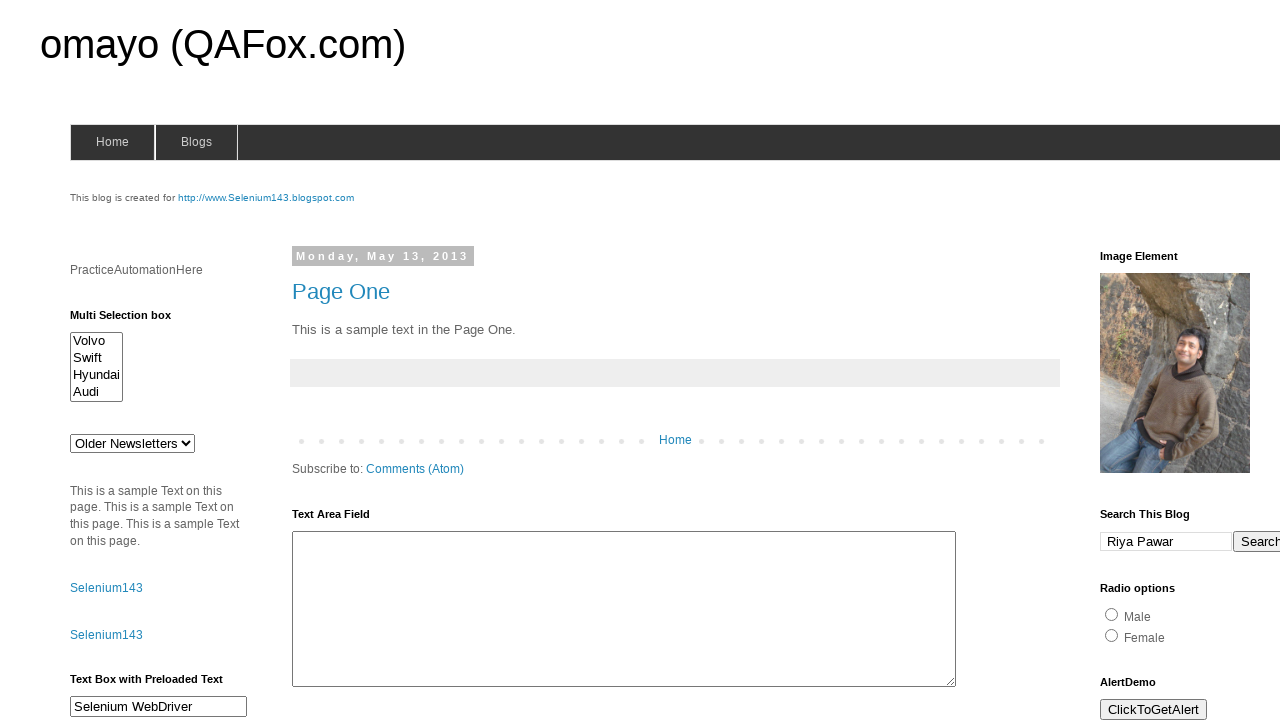

Checked if checkbox '#checkbox1' is selected: True
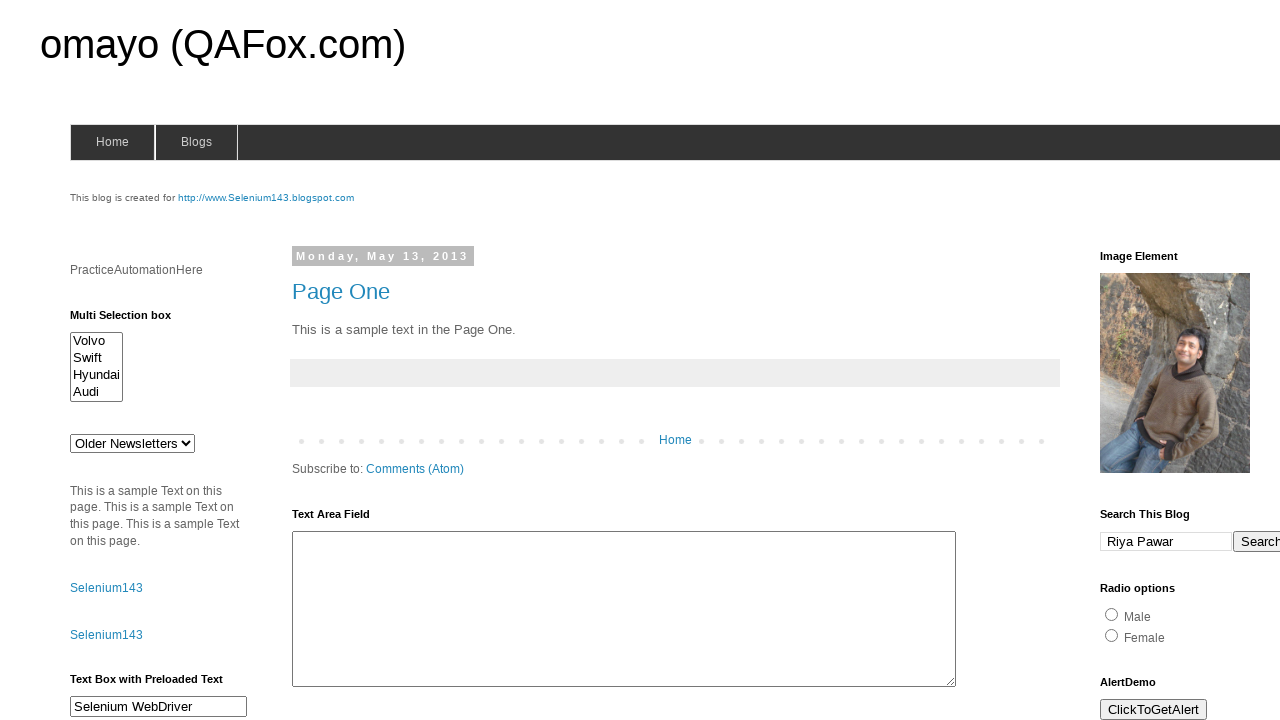

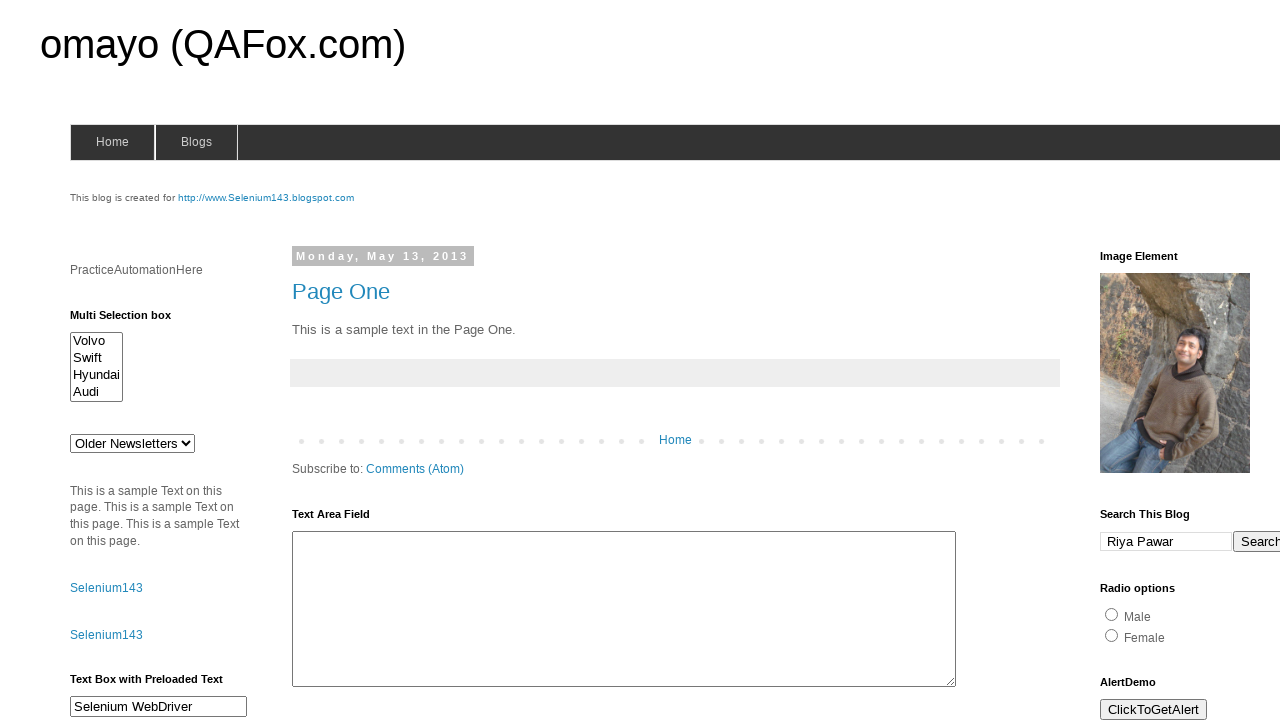